Tests filtering to display only active (non-completed) items by clicking the Active link.

Starting URL: https://demo.playwright.dev/todomvc

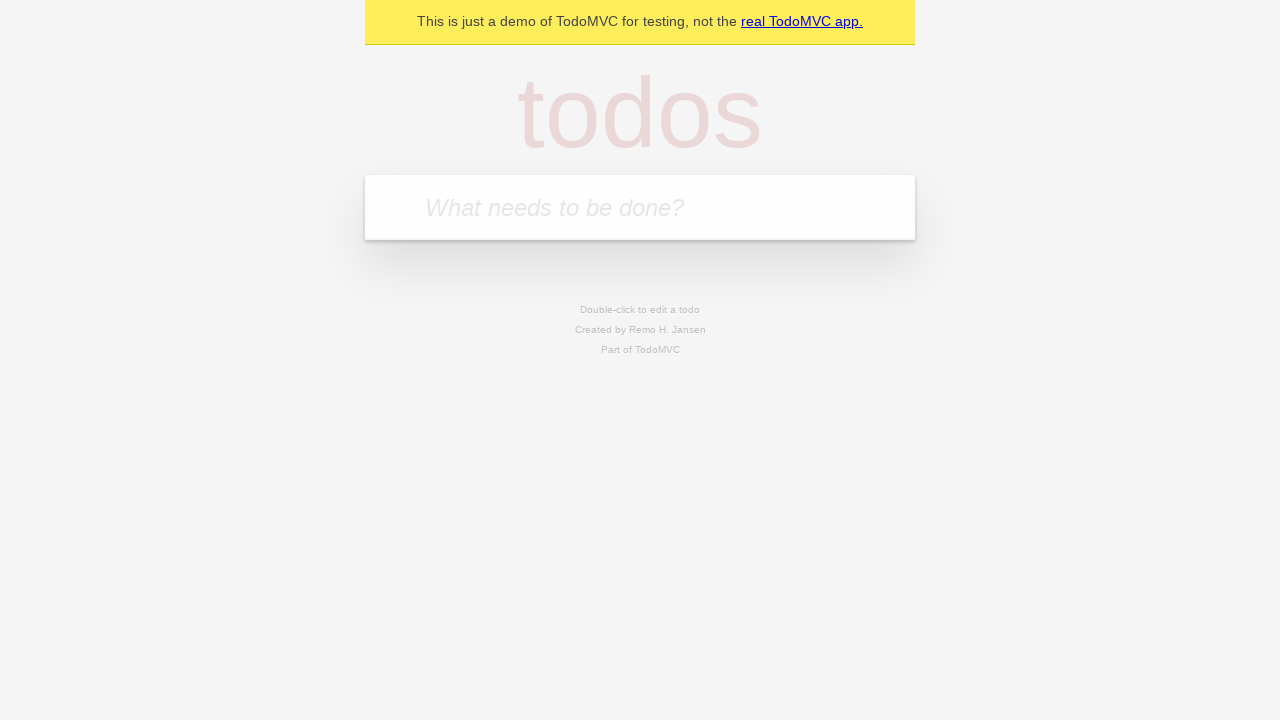

Filled todo input with 'buy some cheese' on internal:attr=[placeholder="What needs to be done?"i]
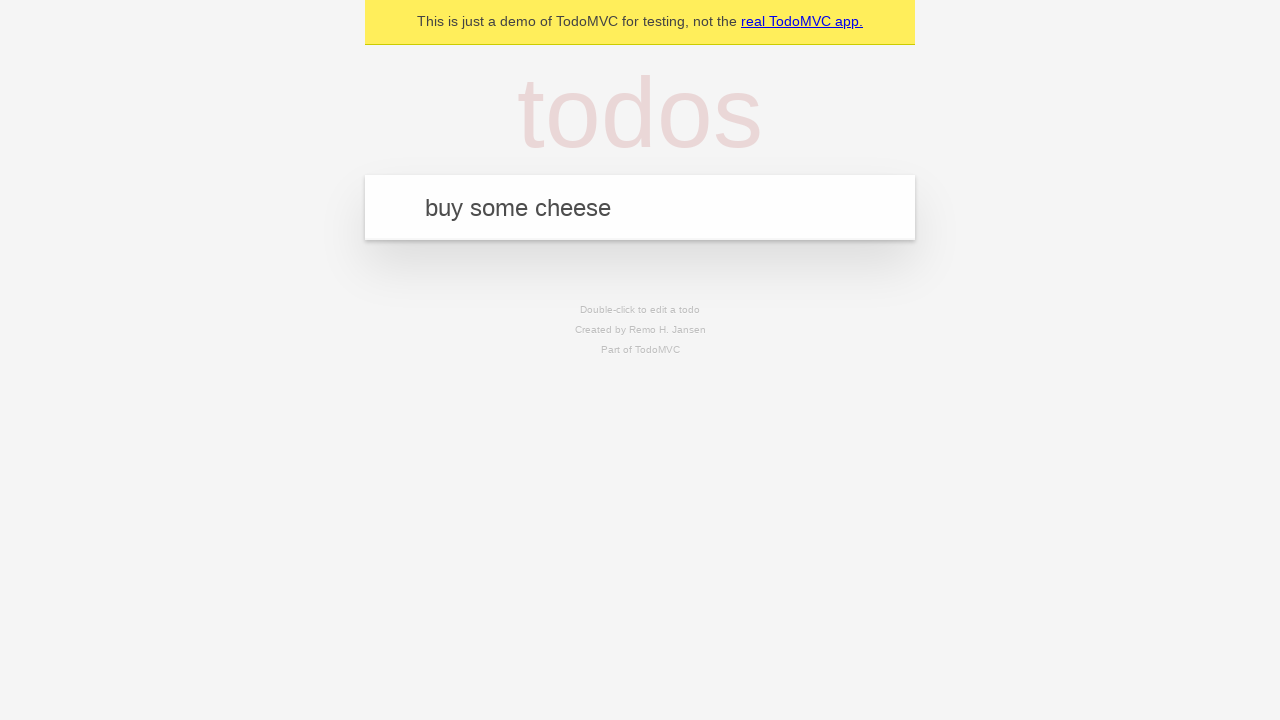

Pressed Enter to add first todo item on internal:attr=[placeholder="What needs to be done?"i]
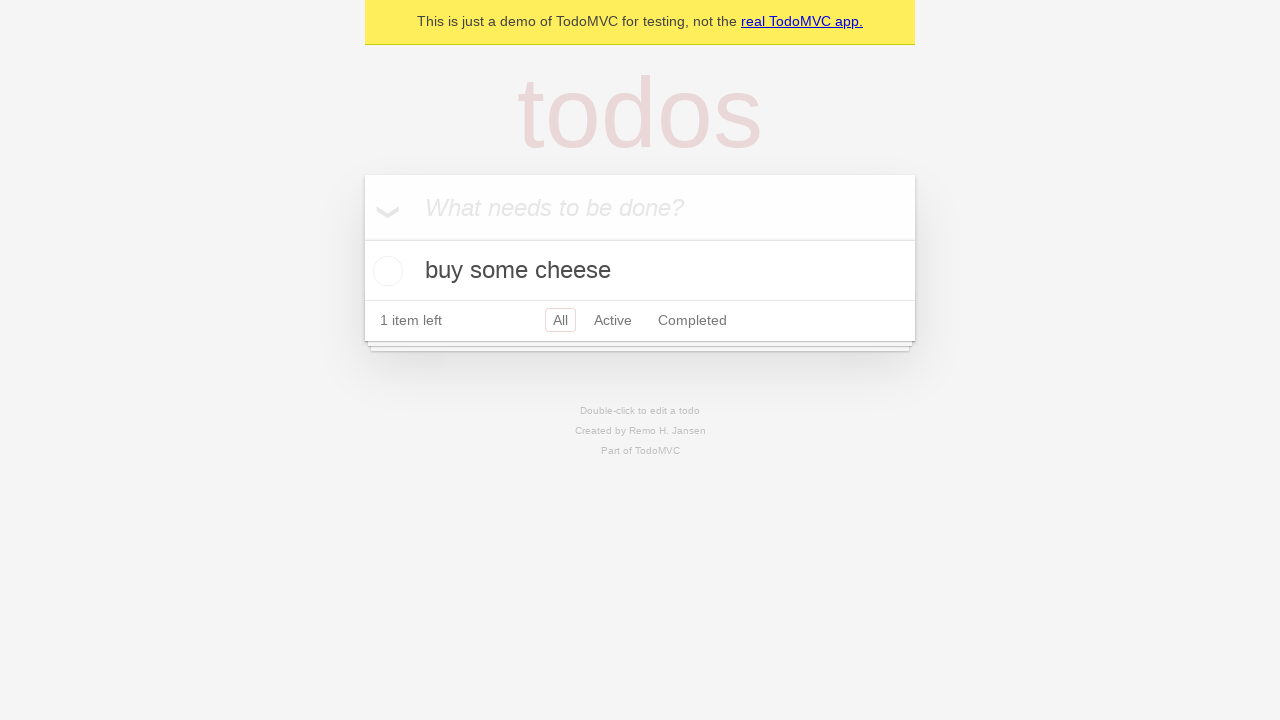

Filled todo input with 'feed the cat' on internal:attr=[placeholder="What needs to be done?"i]
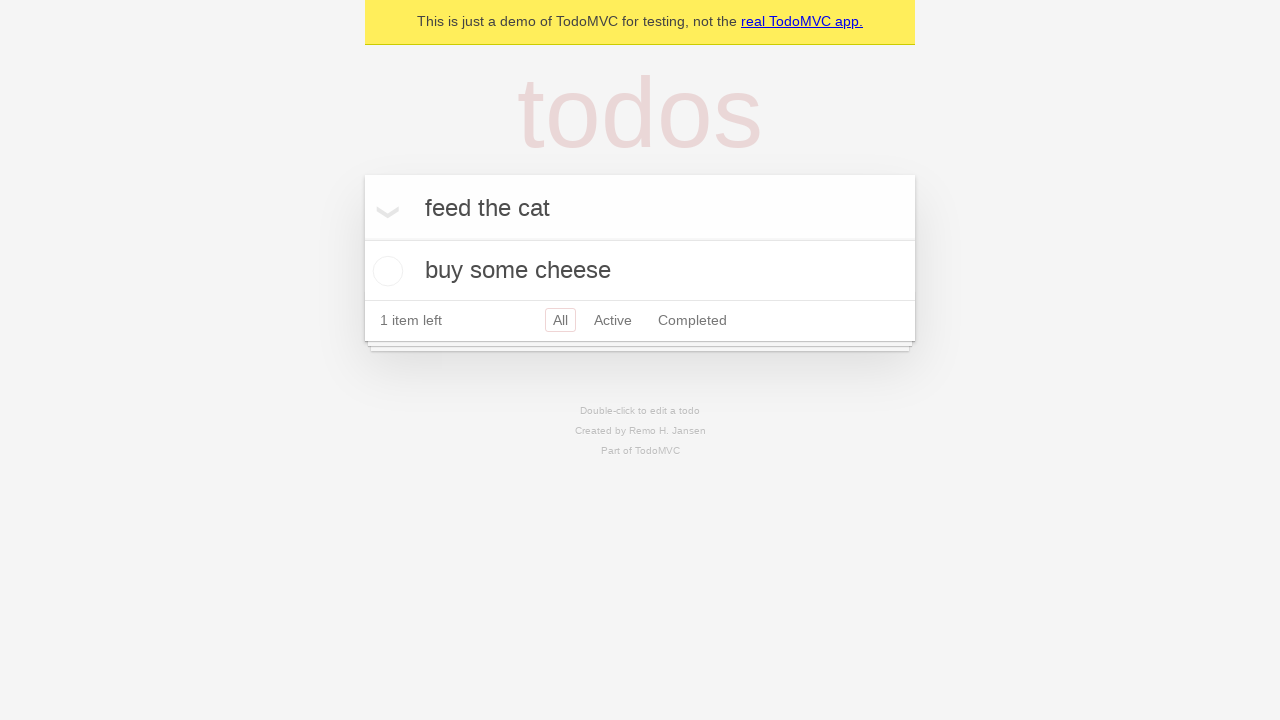

Pressed Enter to add second todo item on internal:attr=[placeholder="What needs to be done?"i]
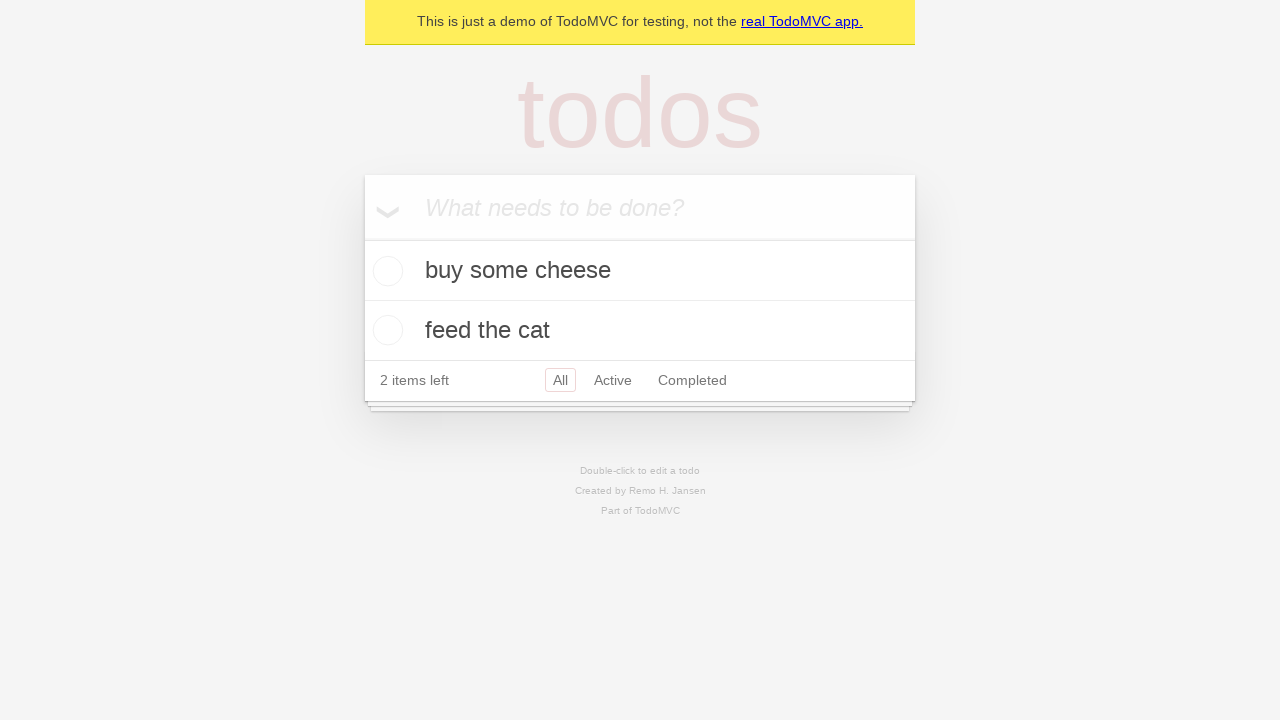

Filled todo input with 'book a doctors appointment' on internal:attr=[placeholder="What needs to be done?"i]
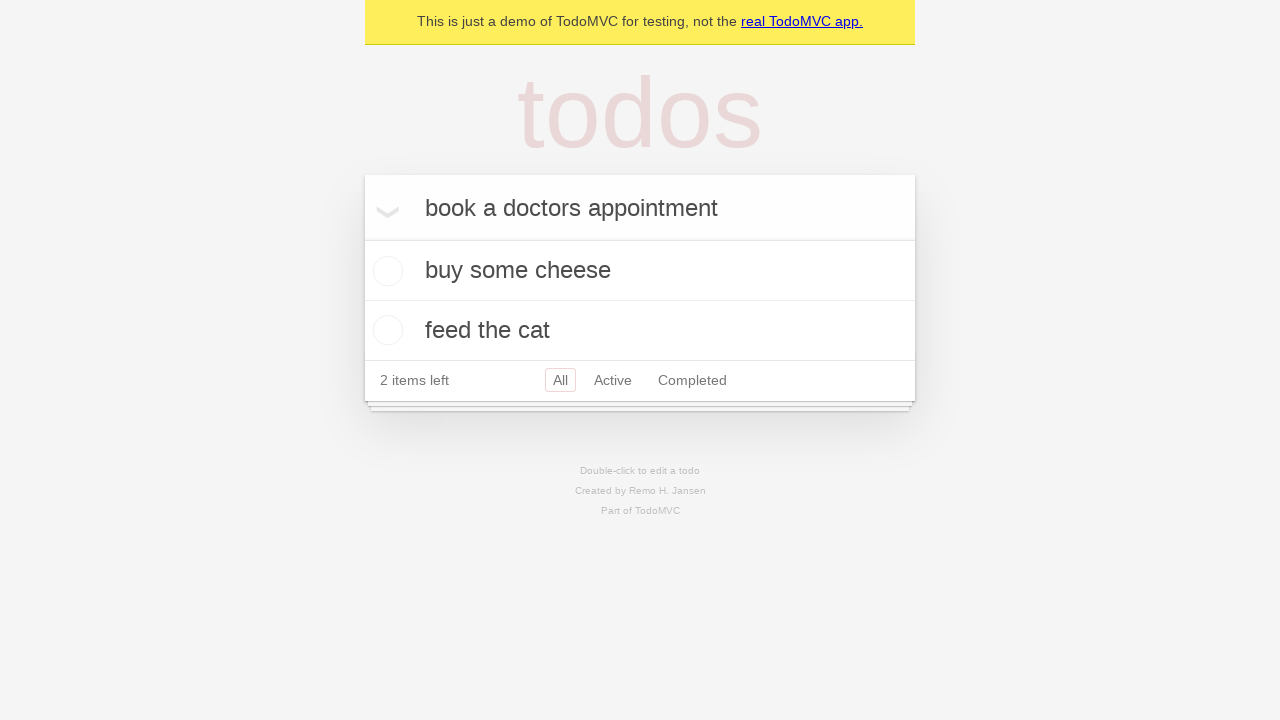

Pressed Enter to add third todo item on internal:attr=[placeholder="What needs to be done?"i]
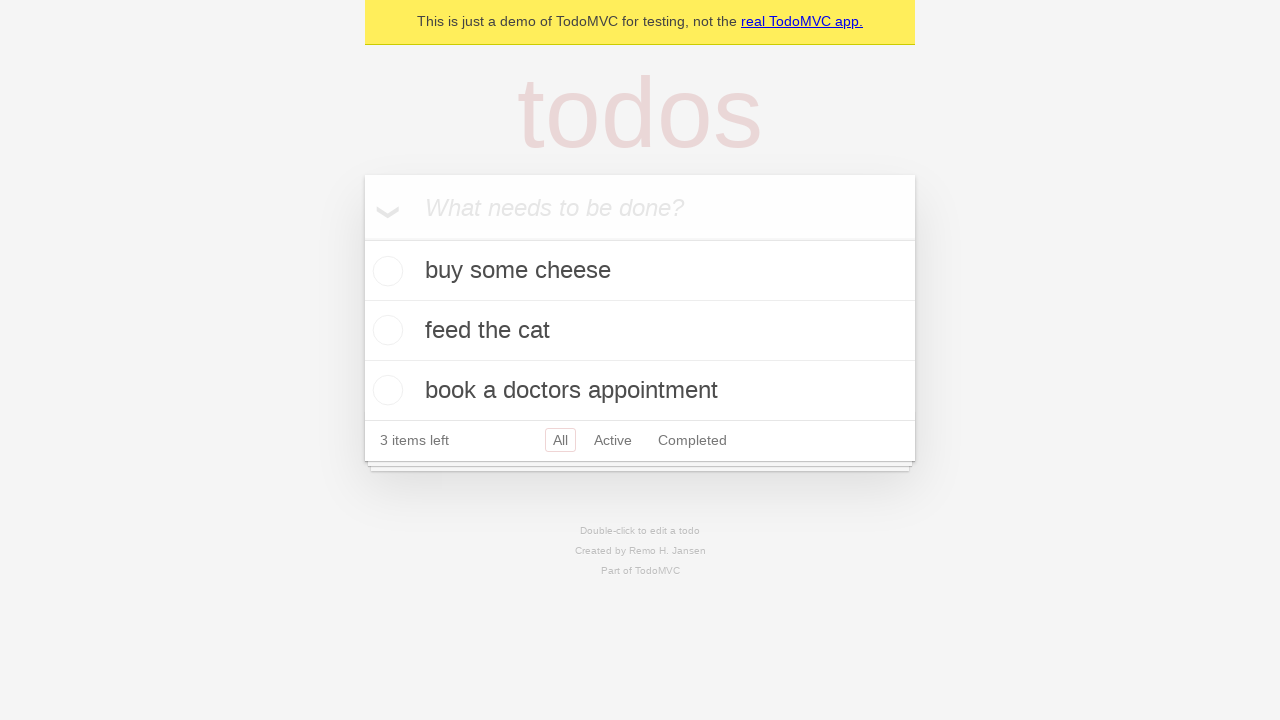

Checked the second todo item (feed the cat) to mark it as completed at (385, 330) on internal:testid=[data-testid="todo-item"s] >> nth=1 >> internal:role=checkbox
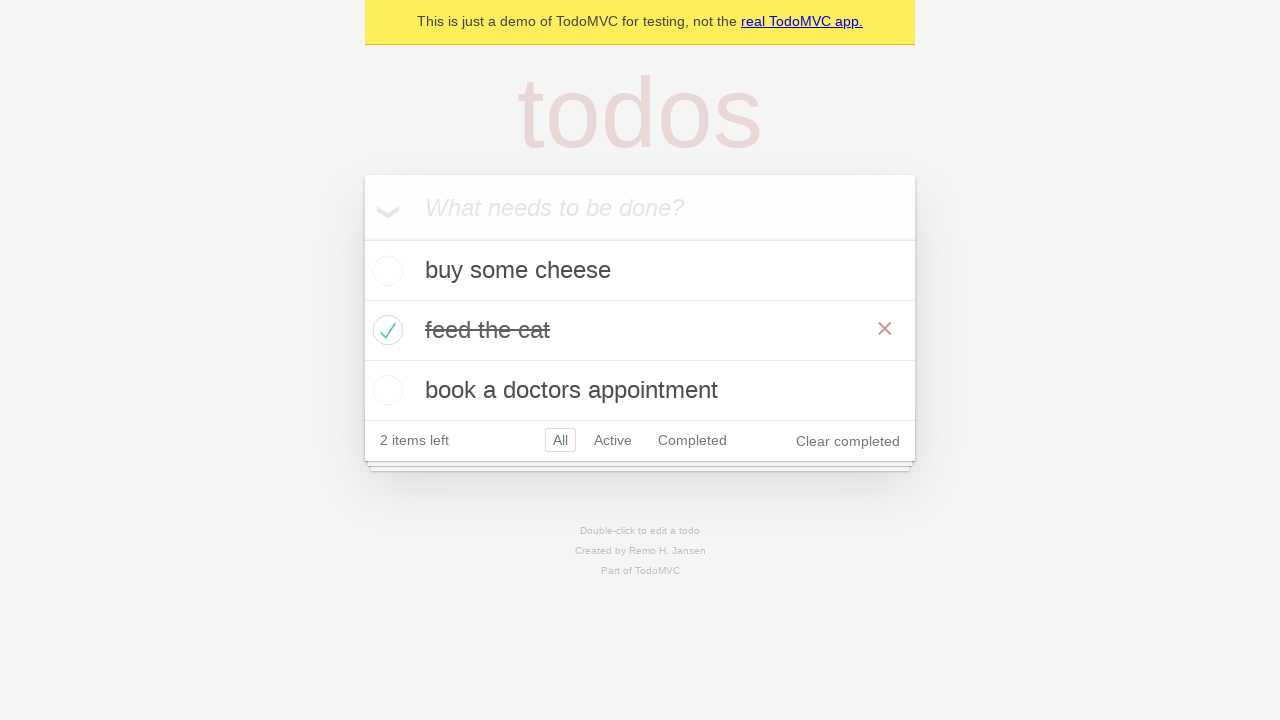

Clicked Active filter link to display only active (non-completed) items at (613, 440) on internal:role=link[name="Active"i]
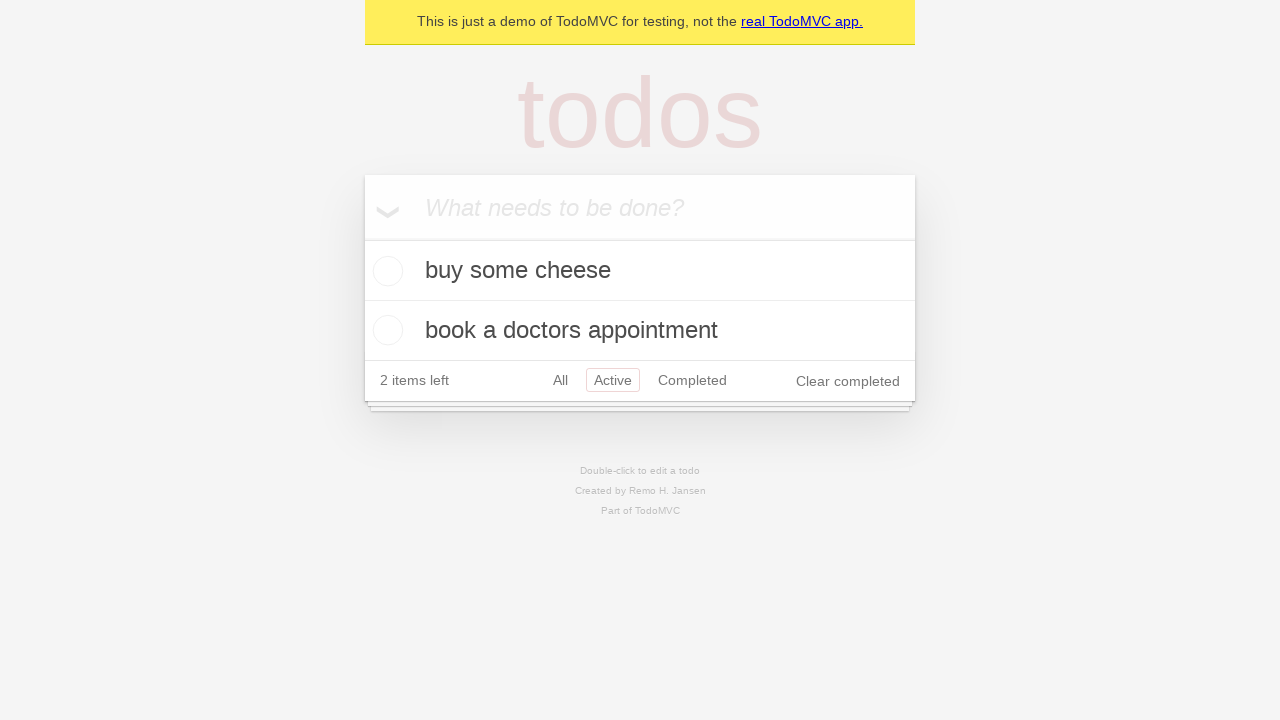

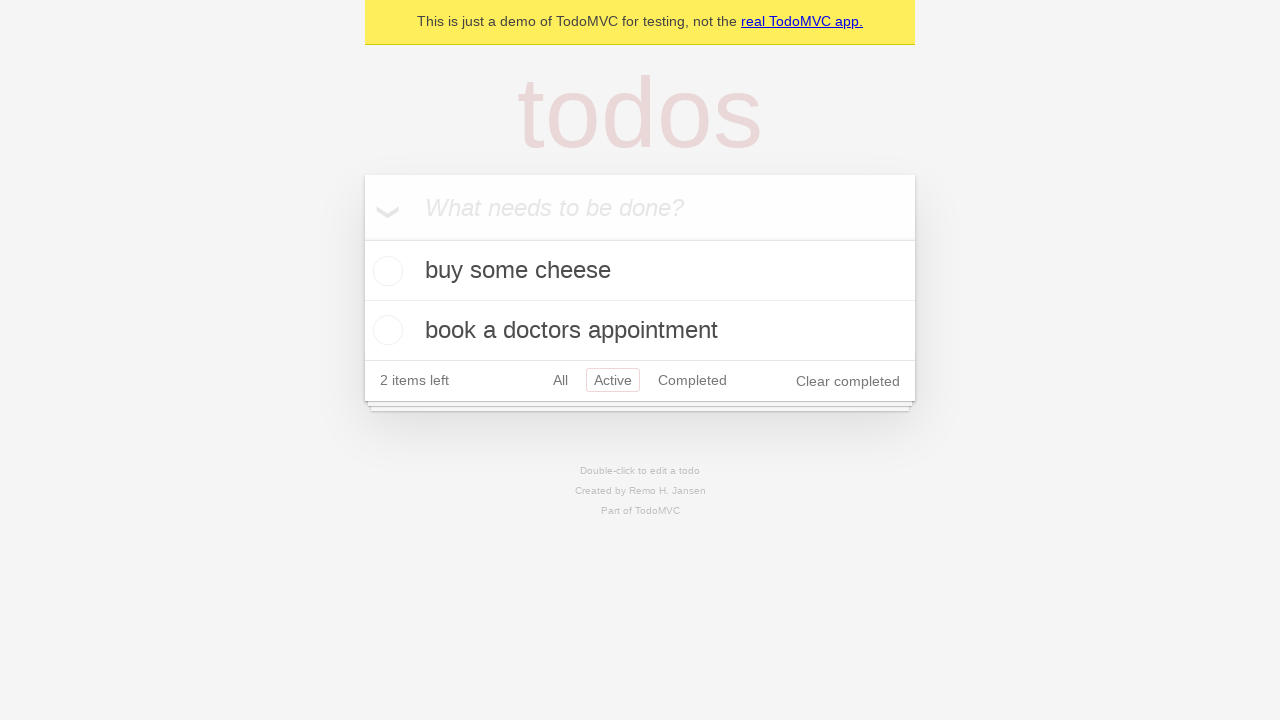